Tests dynamic loading functionality by clicking a start button and waiting for dynamically loaded content to appear

Starting URL: https://the-internet.herokuapp.com/dynamic_loading/1

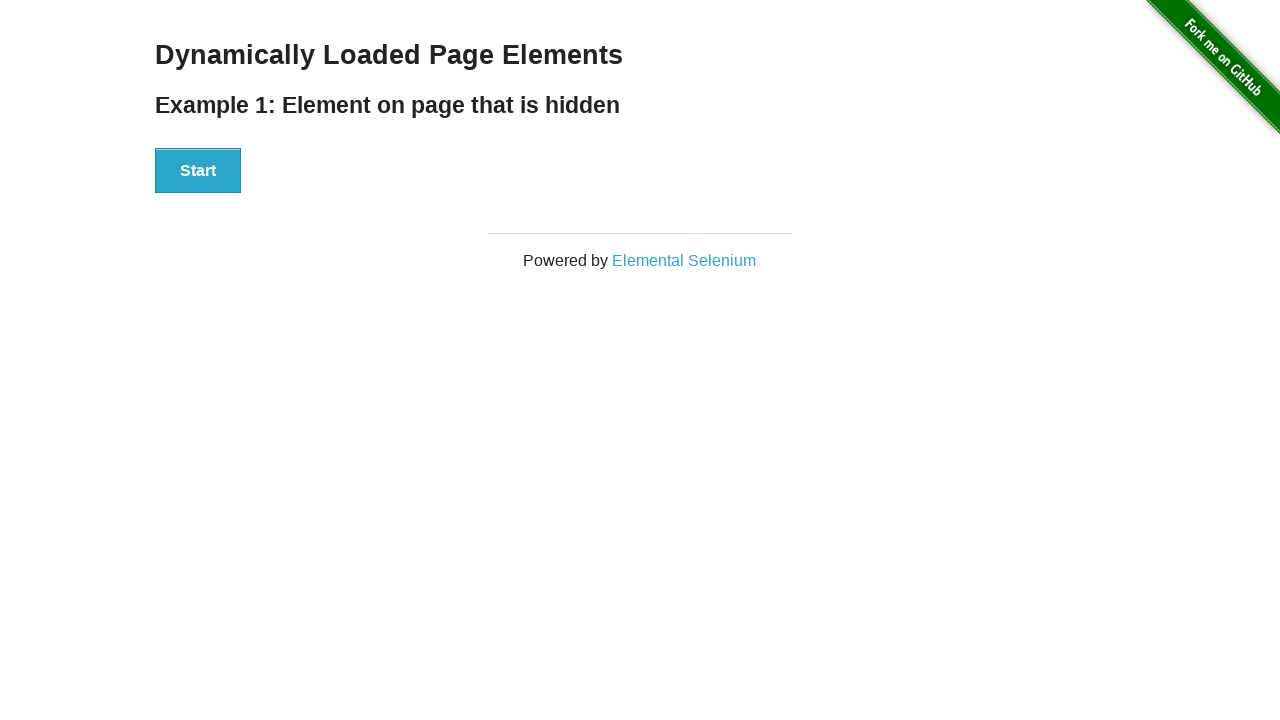

Clicked start button to begin dynamic loading at (198, 171) on xpath=//div[@id='start']/button
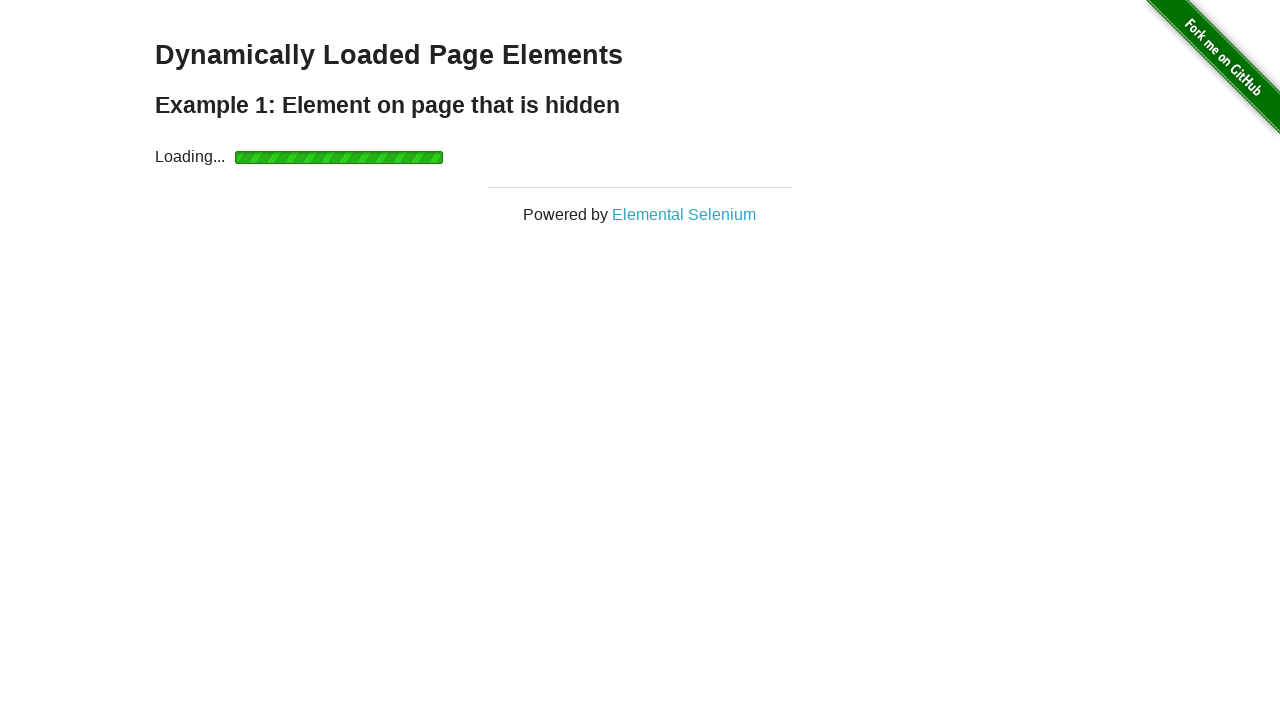

Dynamically loaded content appeared - finish element is now visible
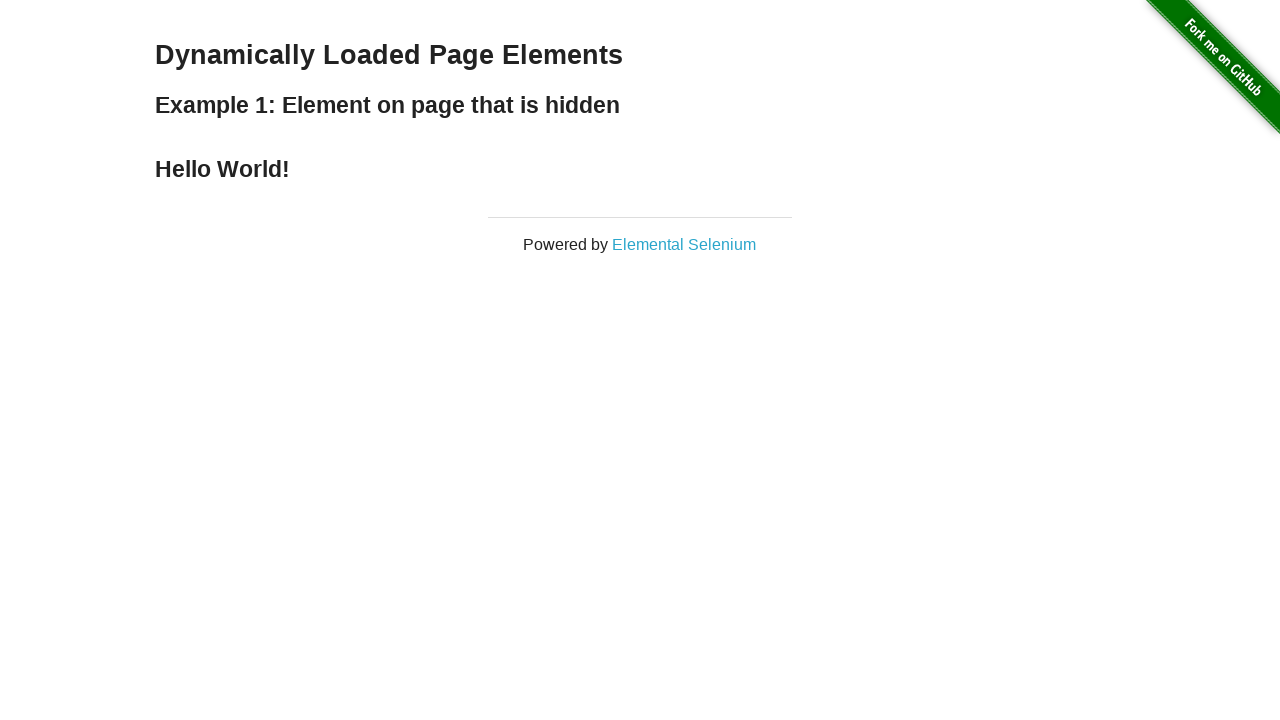

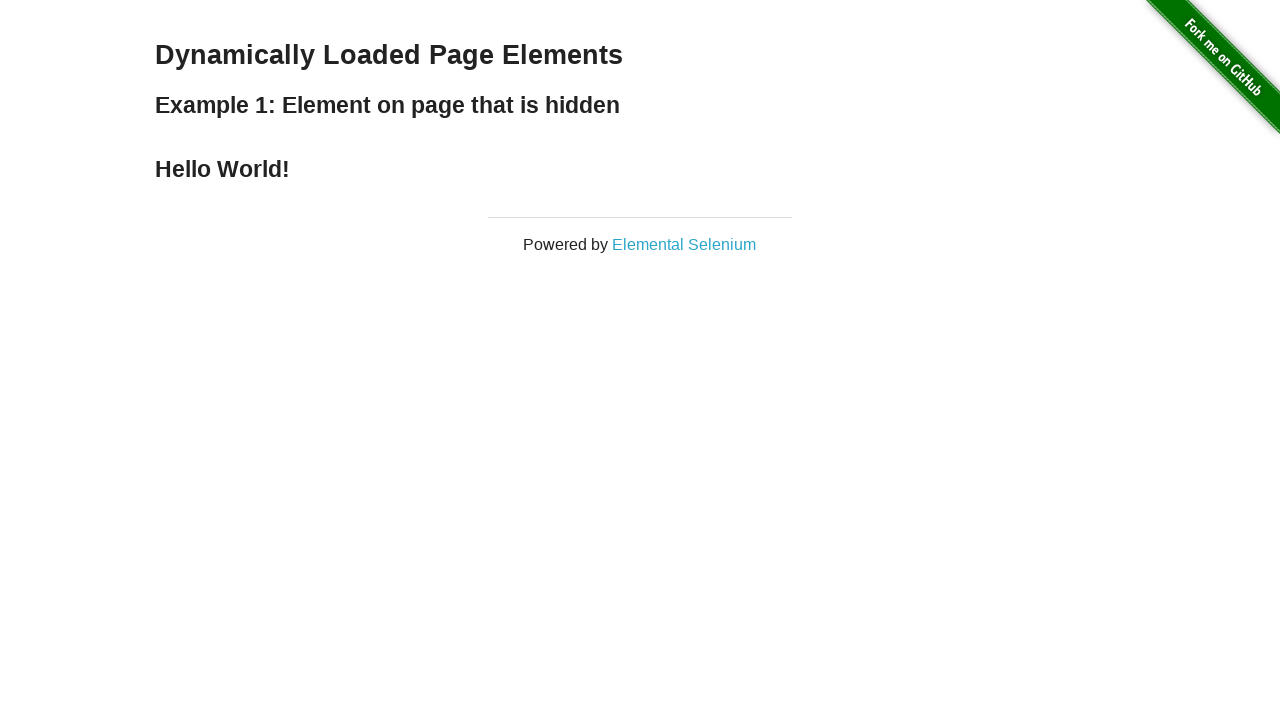